Tests that the Checkly API Docs search button contains keyboard shortcut information (CTRL-K)

Starting URL: https://developers.checklyhq.com/

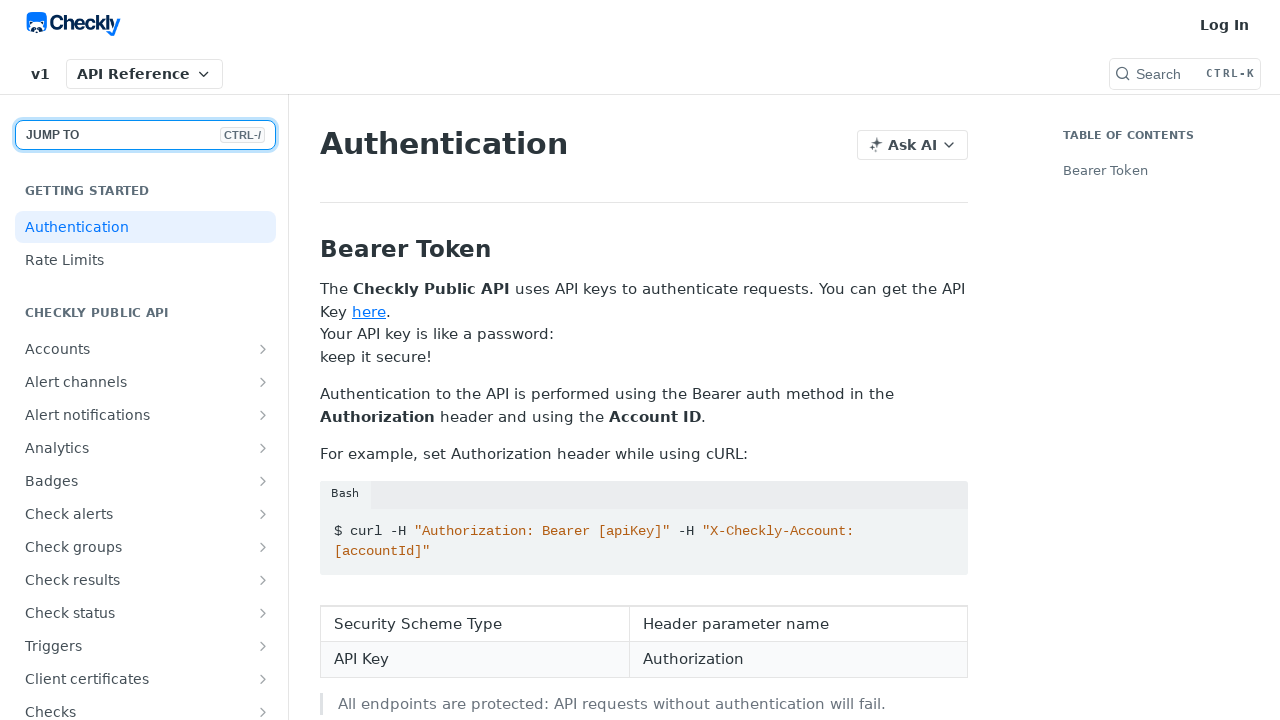

Located search button by role and name
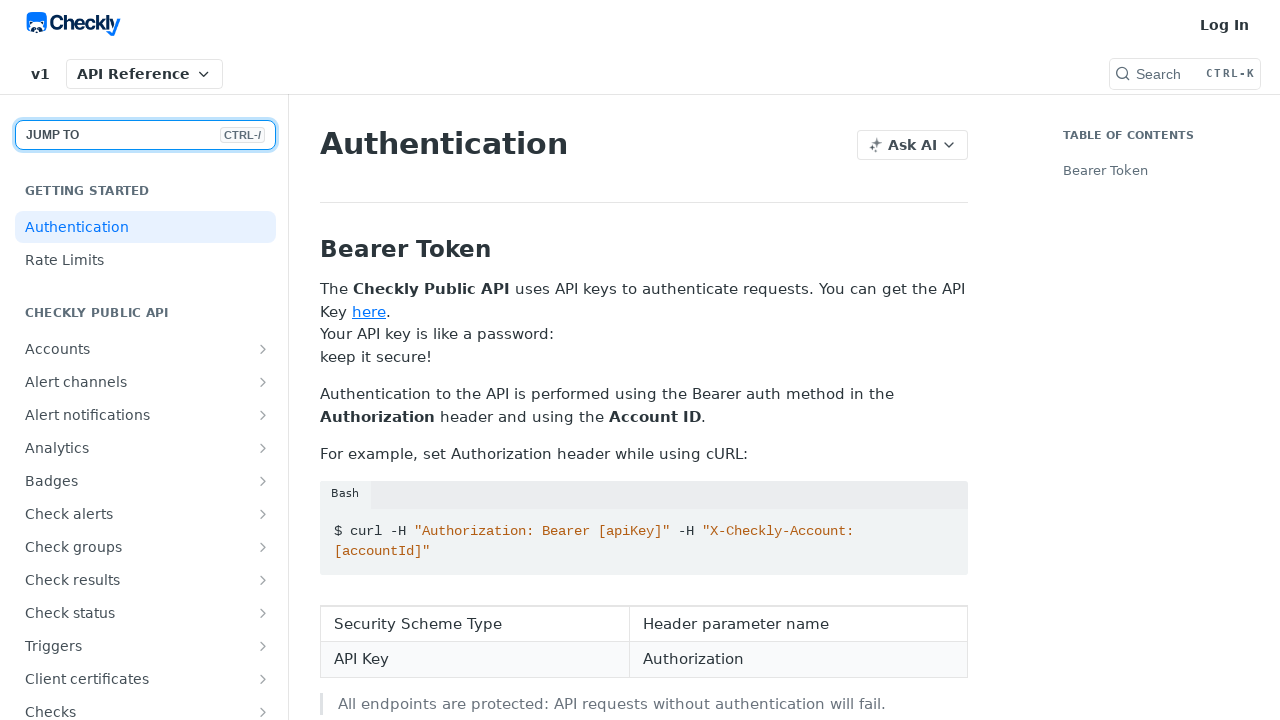

Verified search button contains keyboard shortcut text 'CTRL-K'
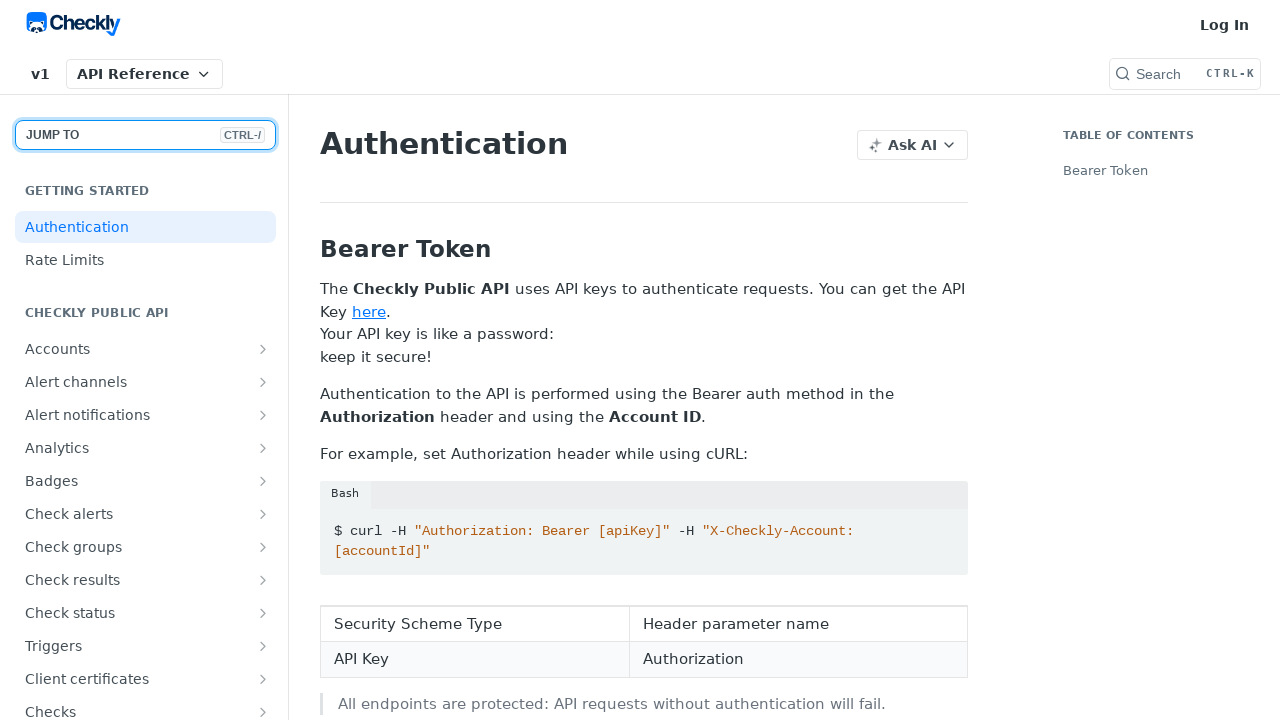

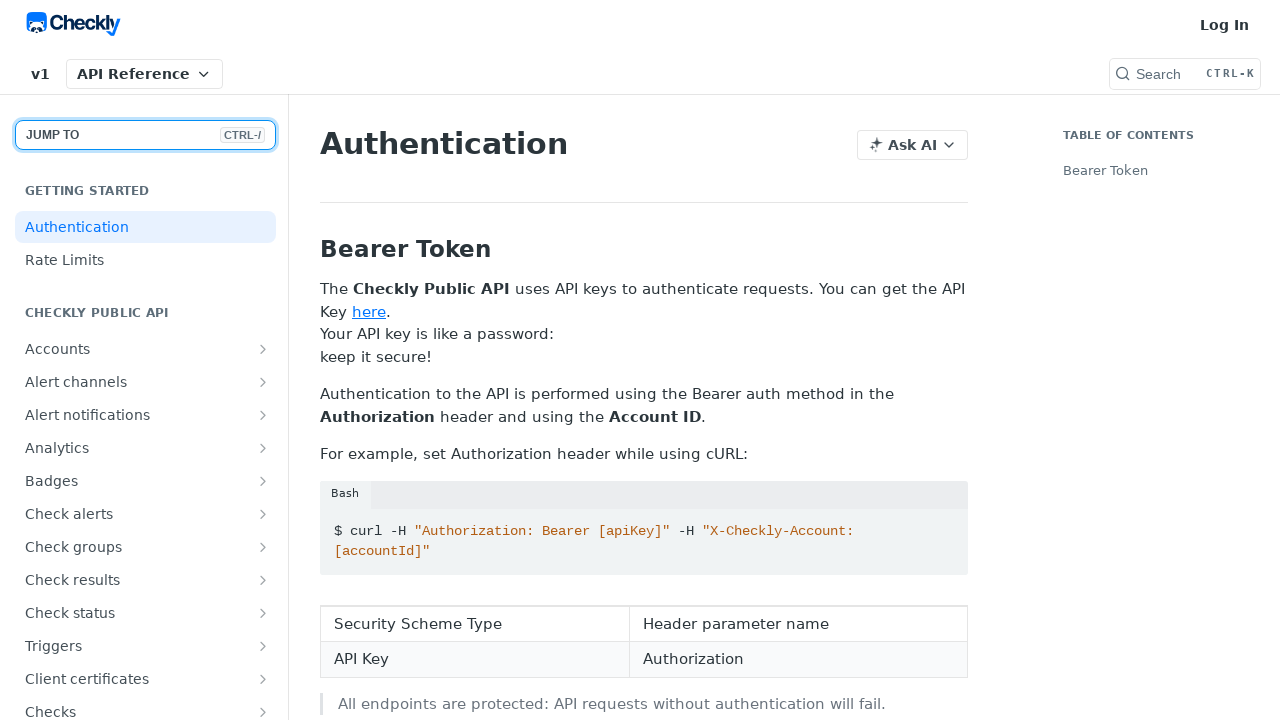